Tests dropdown menu functionality by clicking a dropdown button and then clicking the Facebook link that appears

Starting URL: https://omayo.blogspot.com/

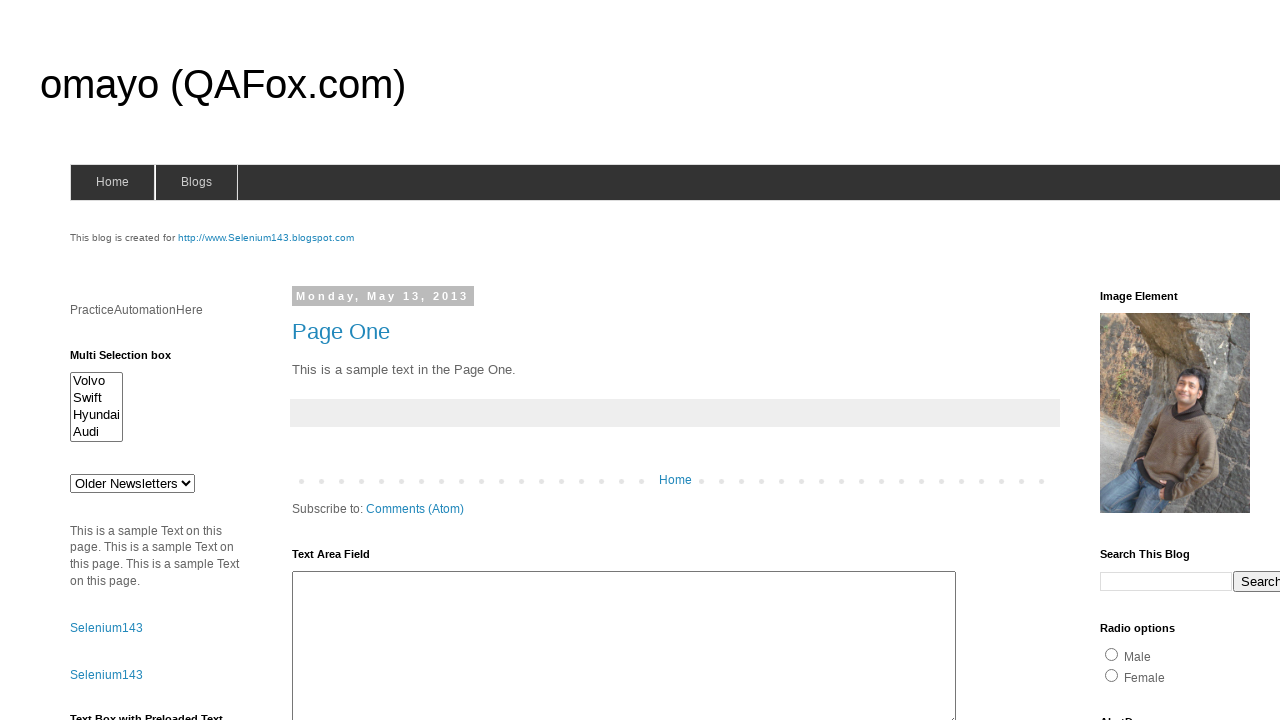

Clicked dropdown button to open menu at (1227, 360) on button.dropbtn
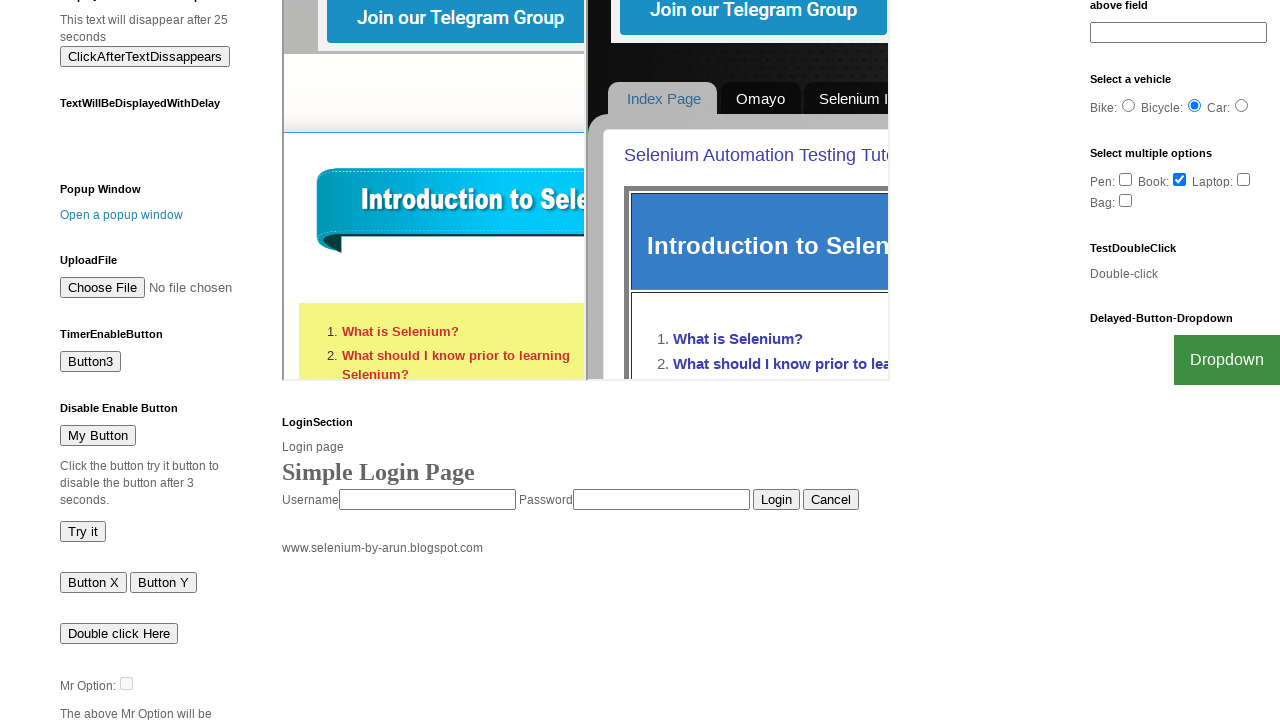

Facebook link appeared in dropdown menu
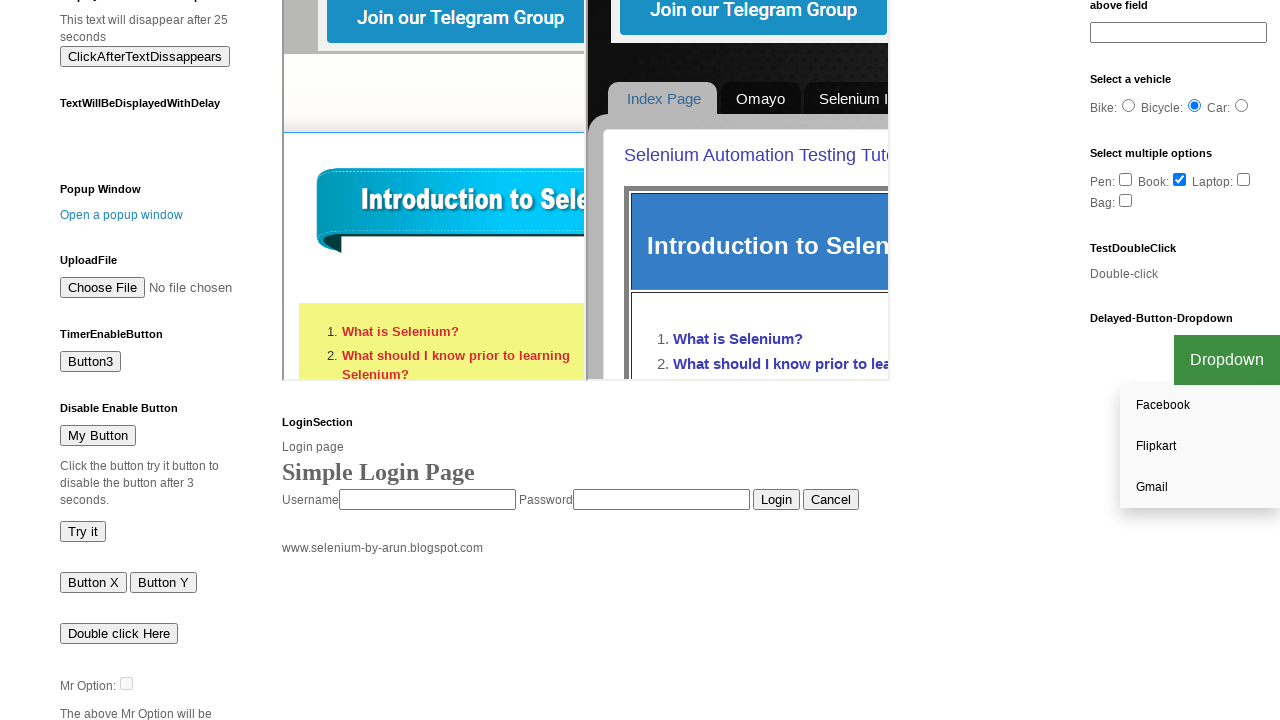

Clicked Facebook link from dropdown menu at (1200, 406) on a:text('Facebook')
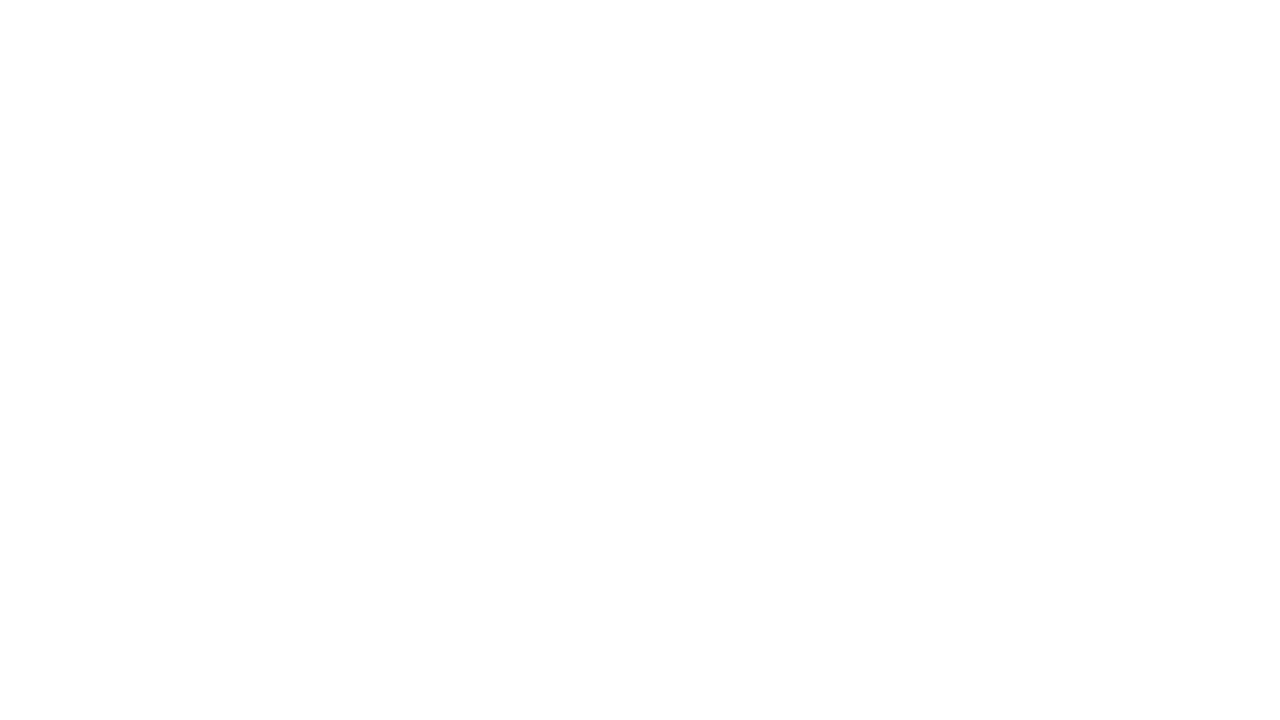

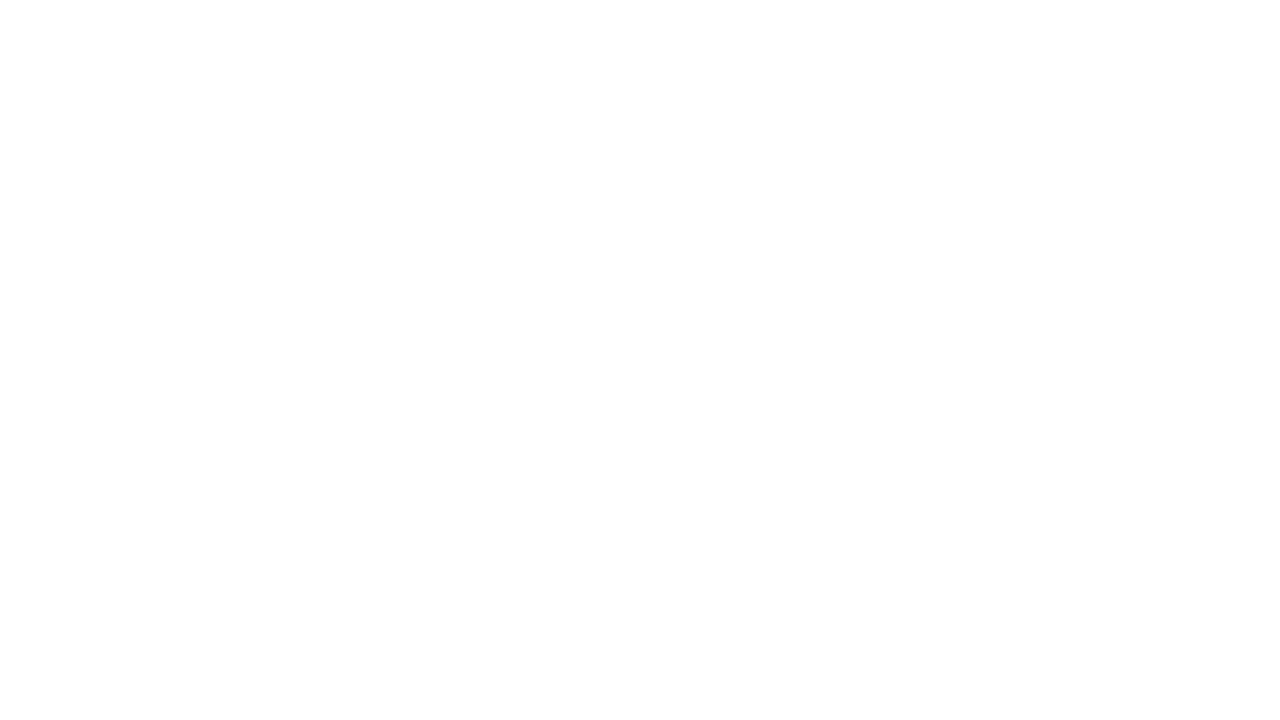